Tests validation when zip code contains 5 letters

Starting URL: https://www.sharelane.com/cgi-bin/register.py

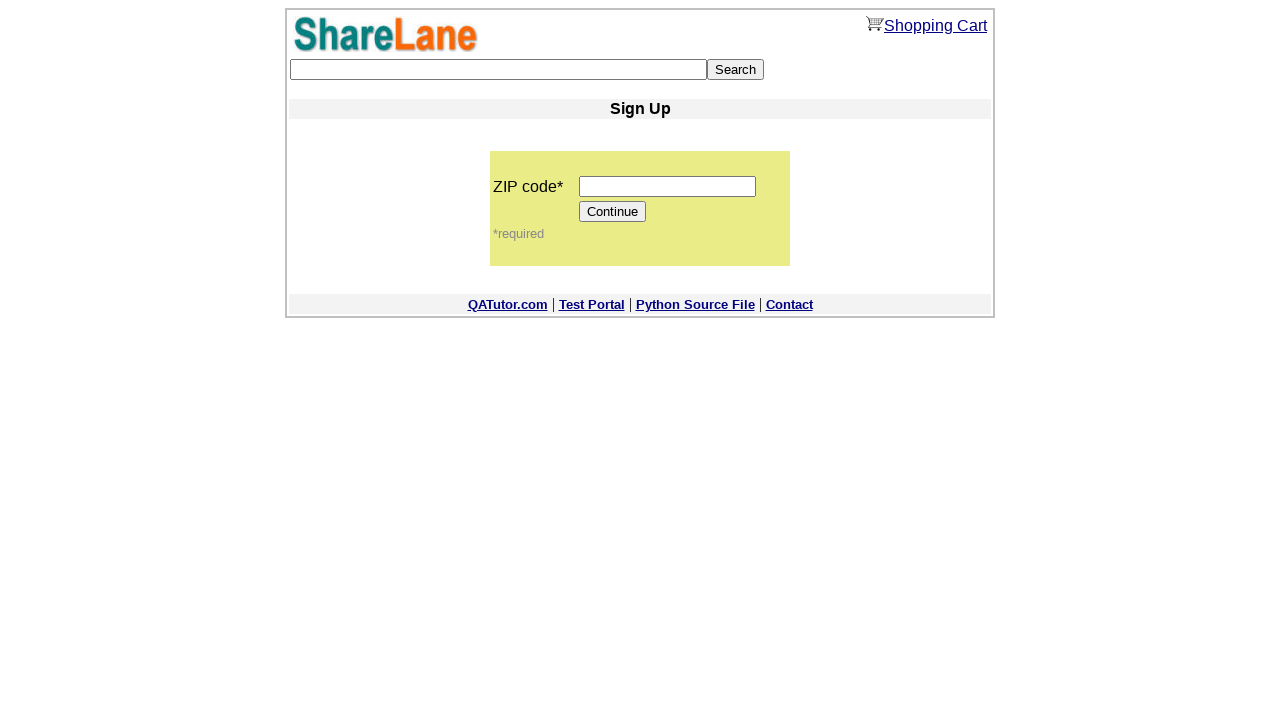

Filled zip code field with 5 letters 'abcde' on input[name='zip_code']
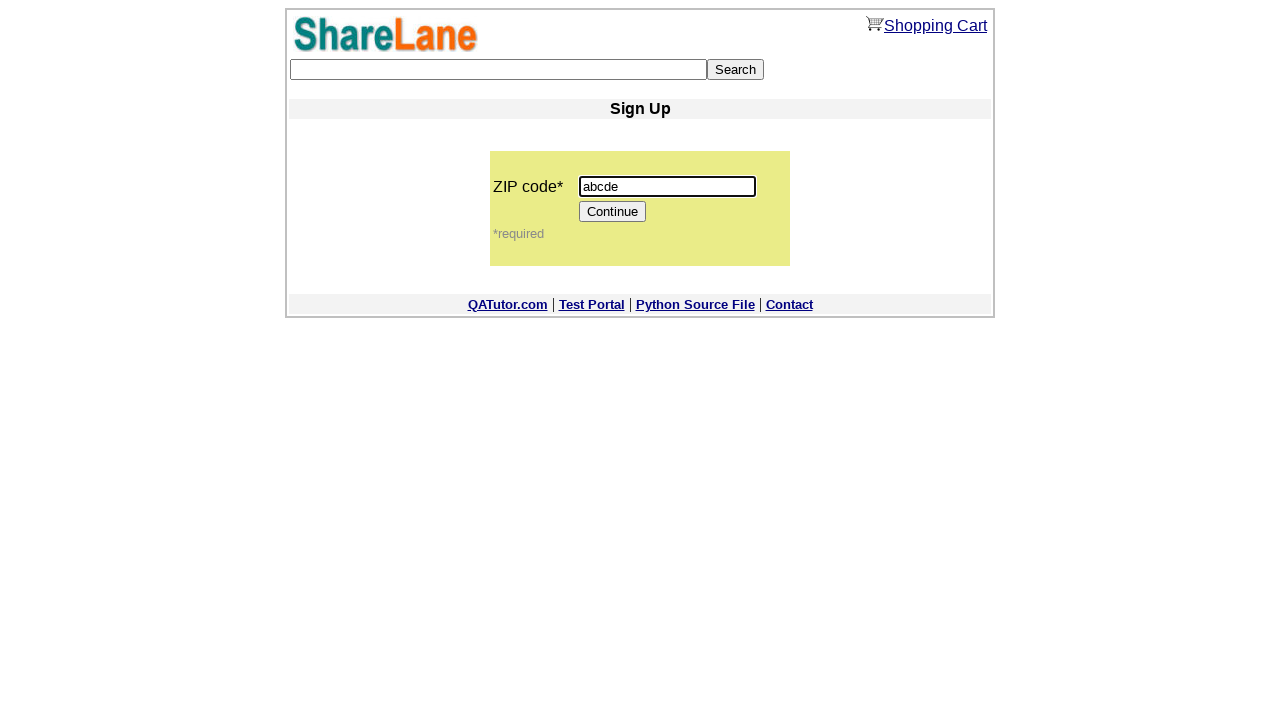

Clicked Continue button to submit form at (613, 212) on input[value='Continue']
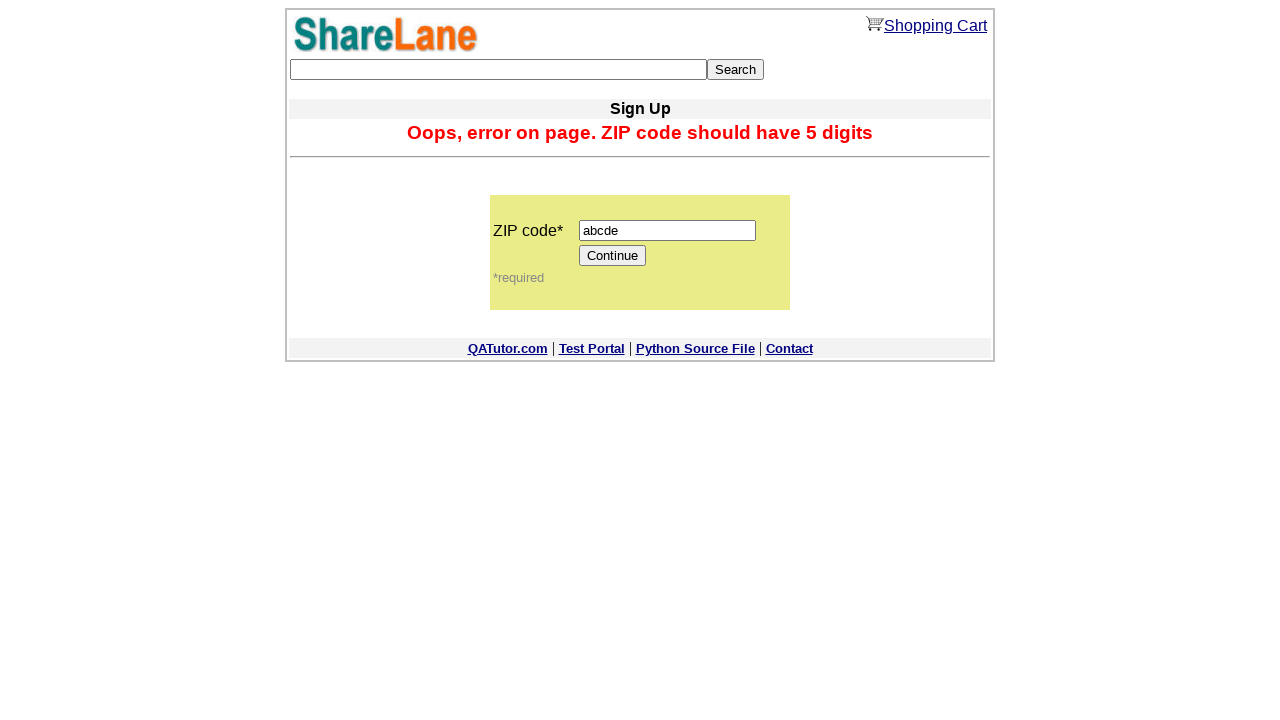

Error message appeared validating that 5 letters are not accepted as zip code
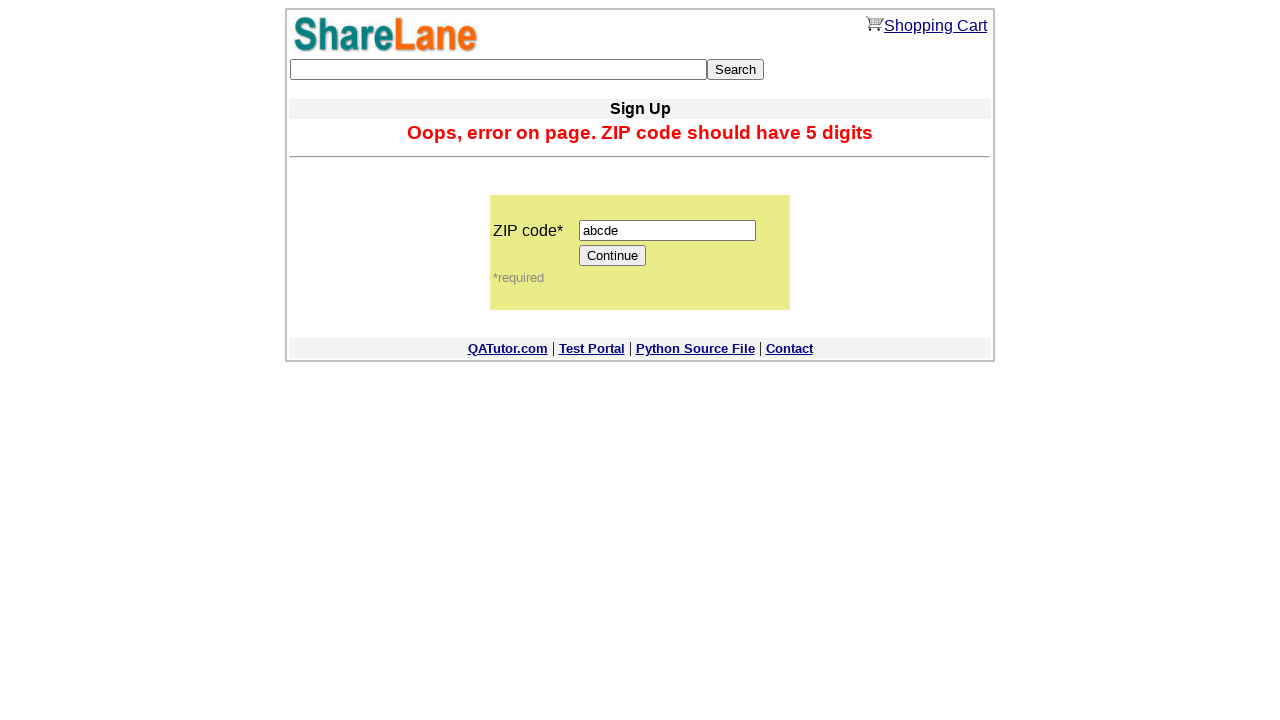

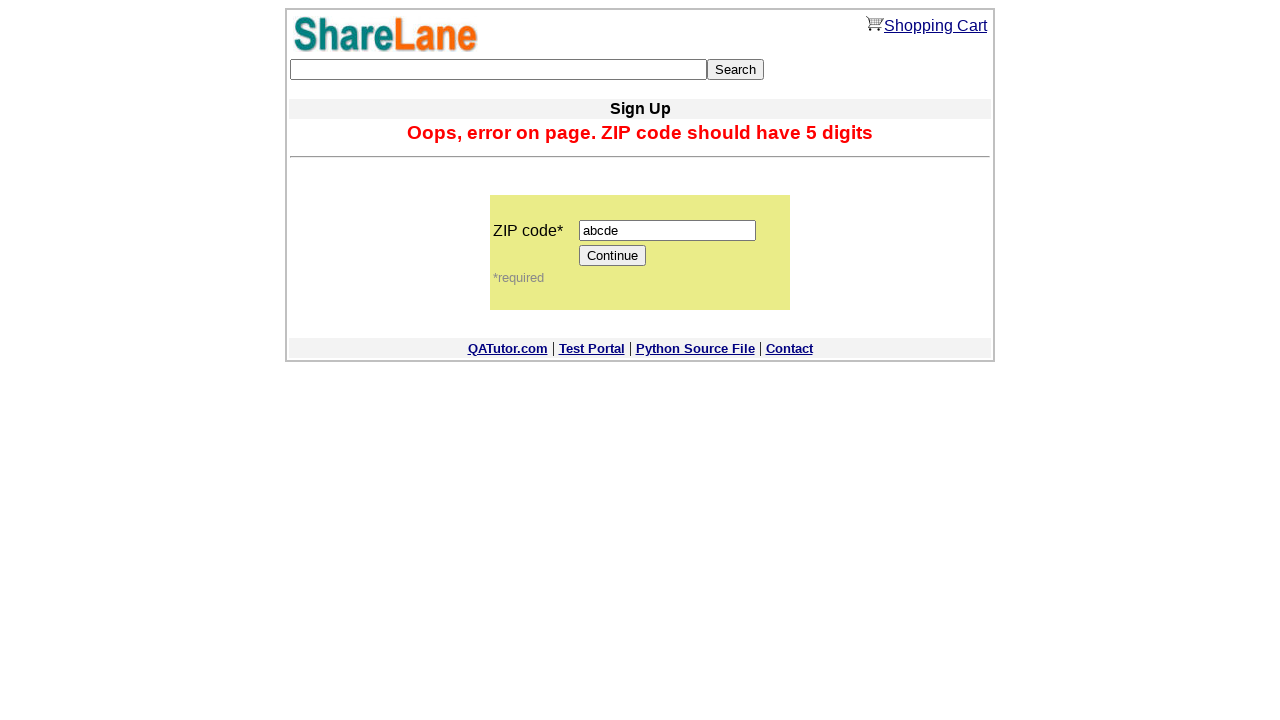